Tests the DemoQA Elements Text Box form by navigating to the Elements section, selecting Text Box option, filling the form with name, email, and address, and verifying the output is displayed.

Starting URL: https://demoqa.com

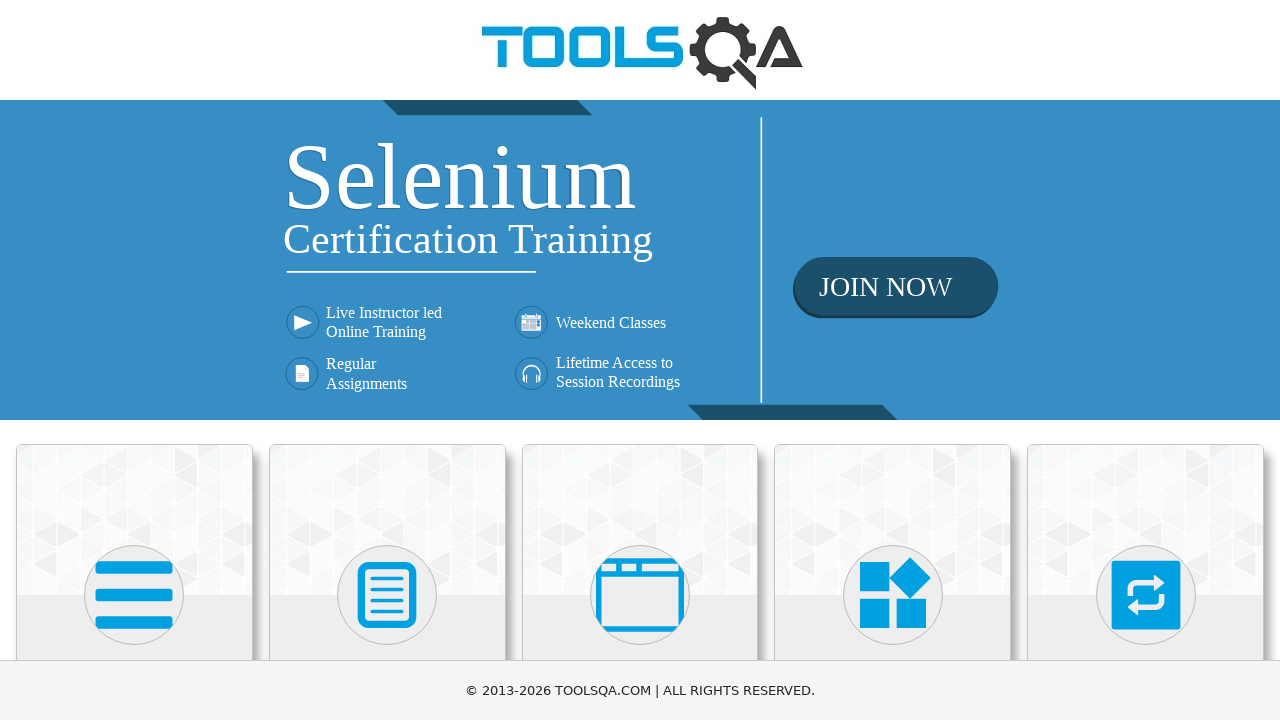

Clicked on Elements card/module on the homepage at (134, 360) on text=Elements
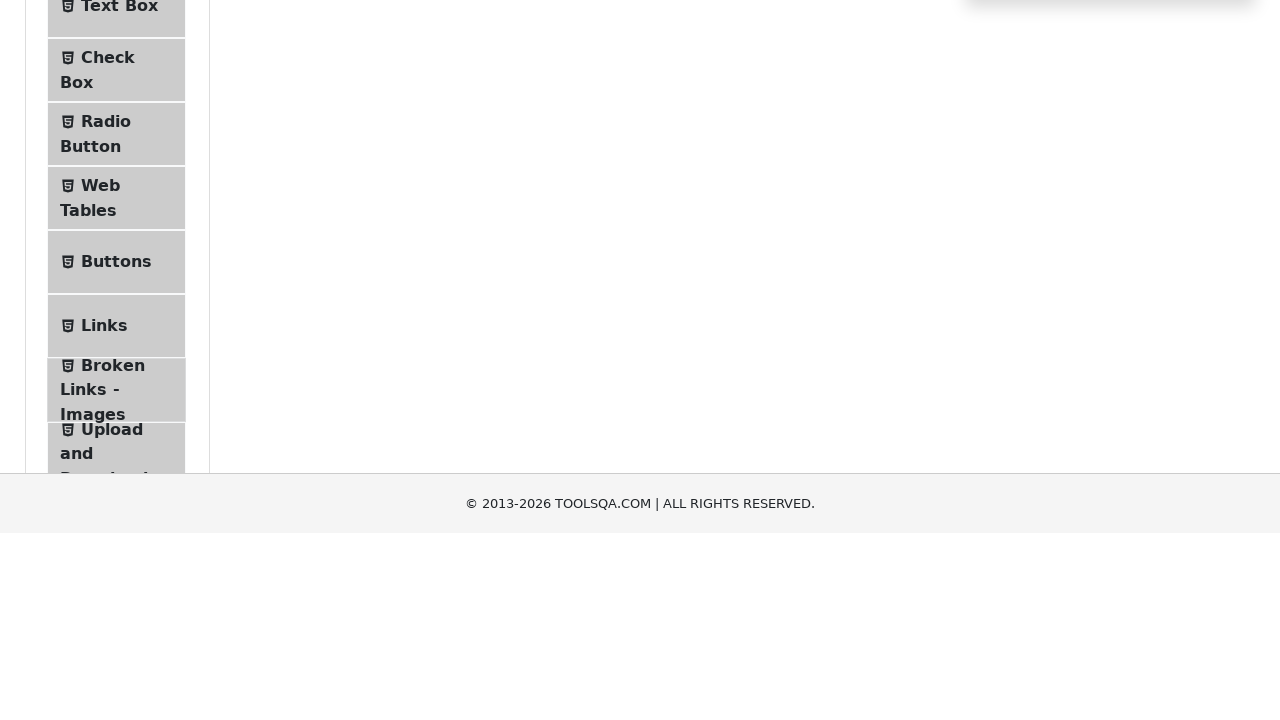

Navigated to Elements page
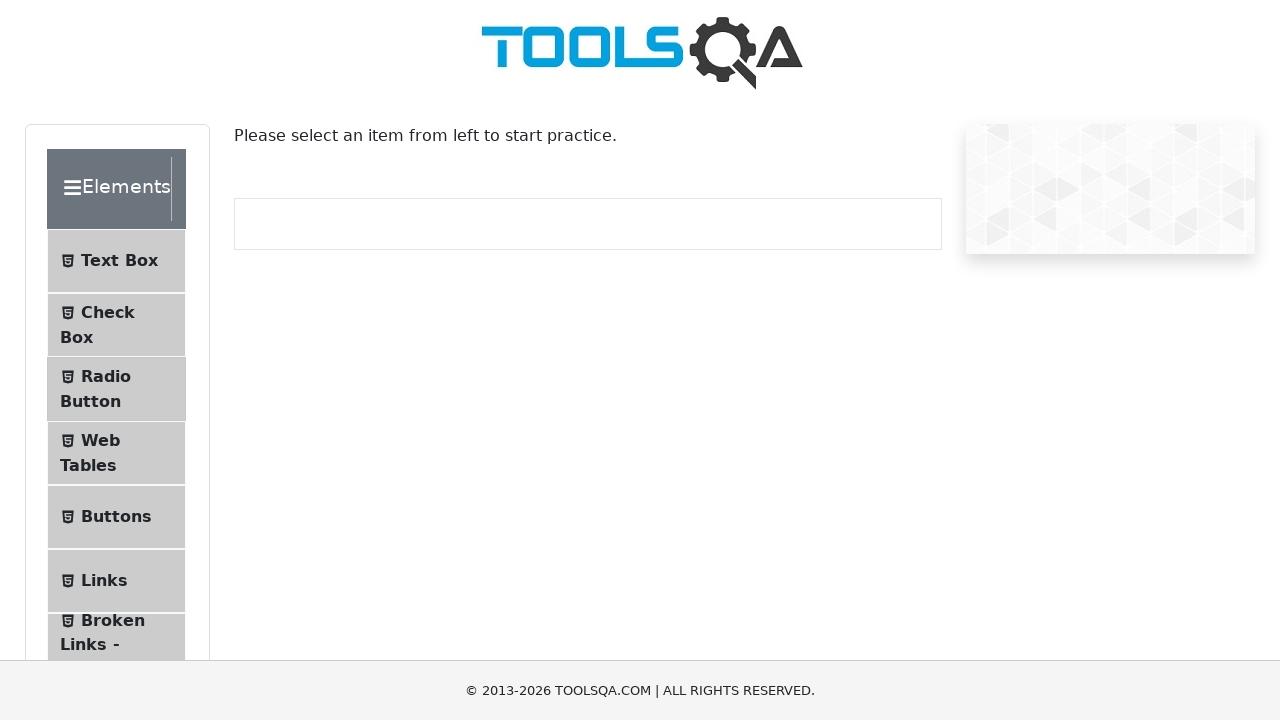

Clicked on Text Box option in the left menu at (119, 261) on text=Text Box
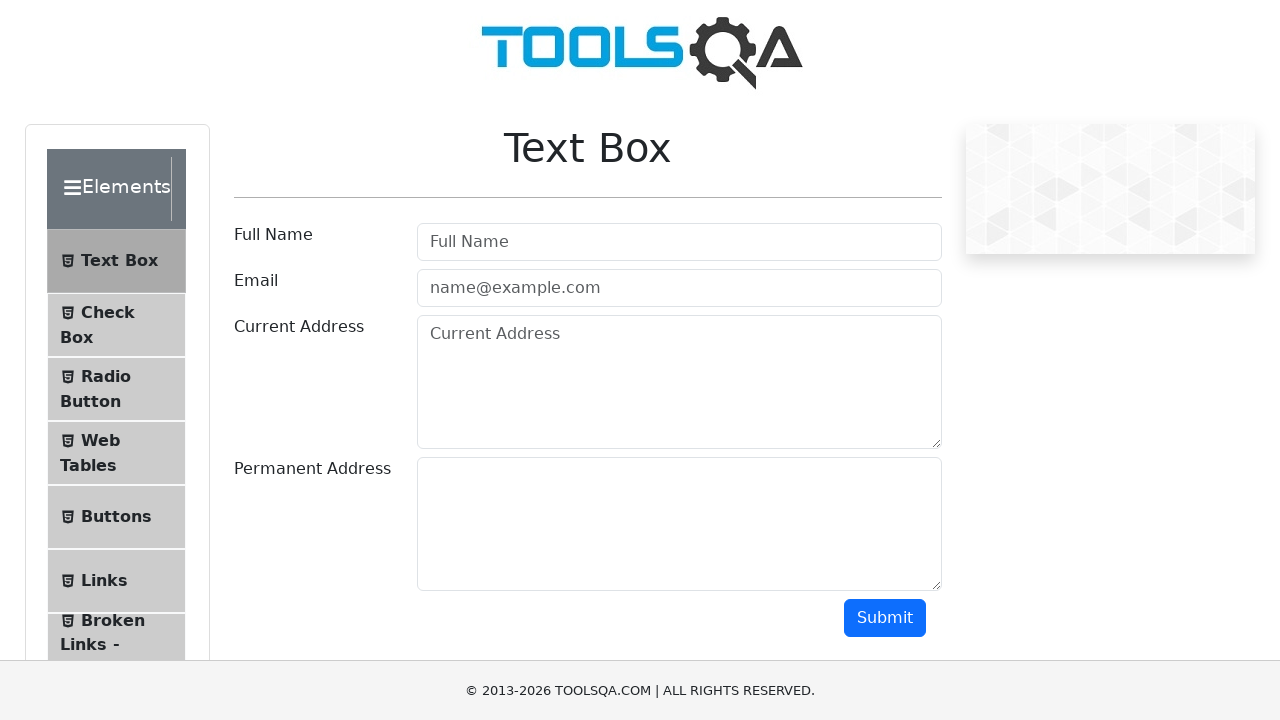

Filled full name field with 'Oscar' on #userName
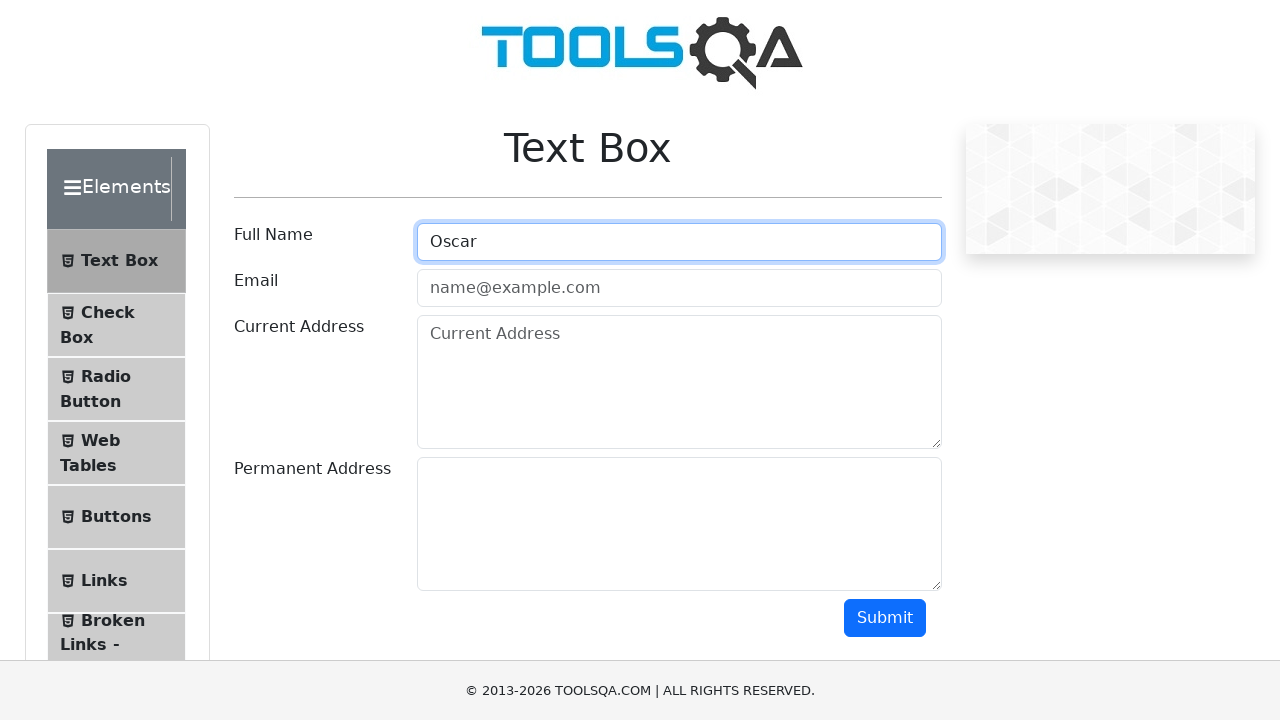

Filled email field with 'Oscar@gmail.com' on #userEmail
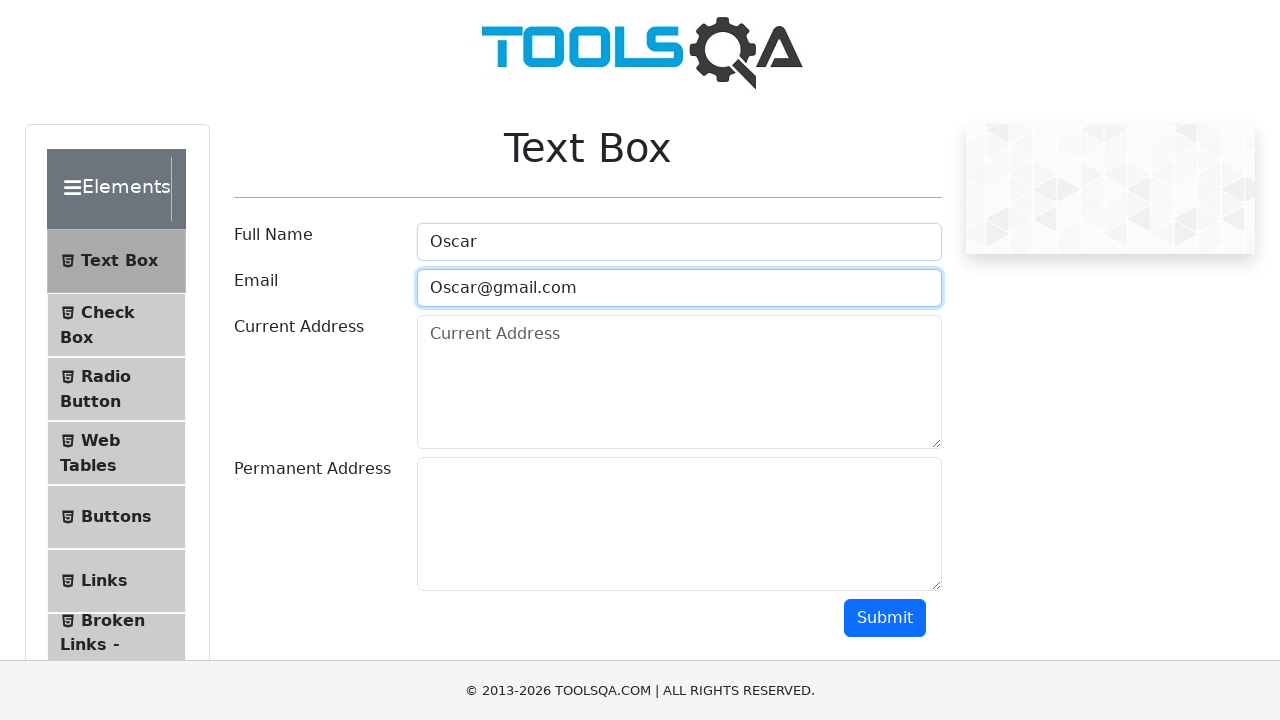

Filled current address field with 'calle23' on #currentAddress
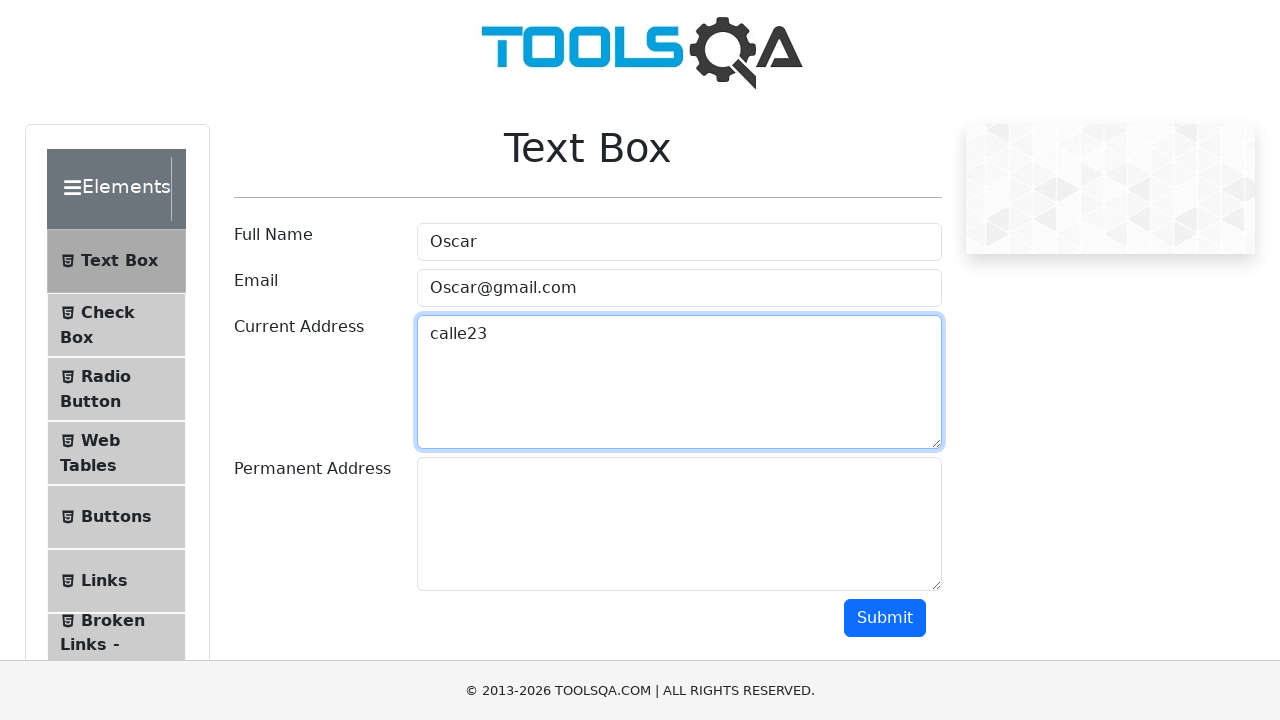

Clicked the submit button at (885, 618) on #submit
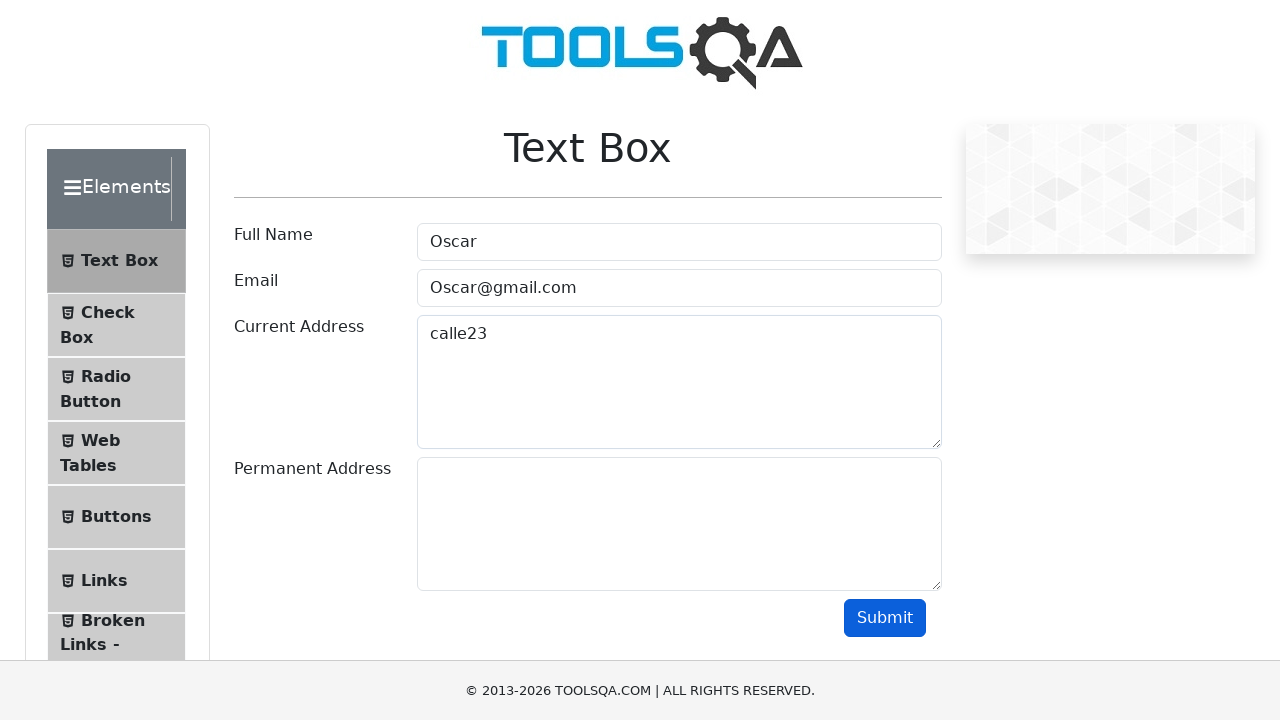

Form output is now visible on the page
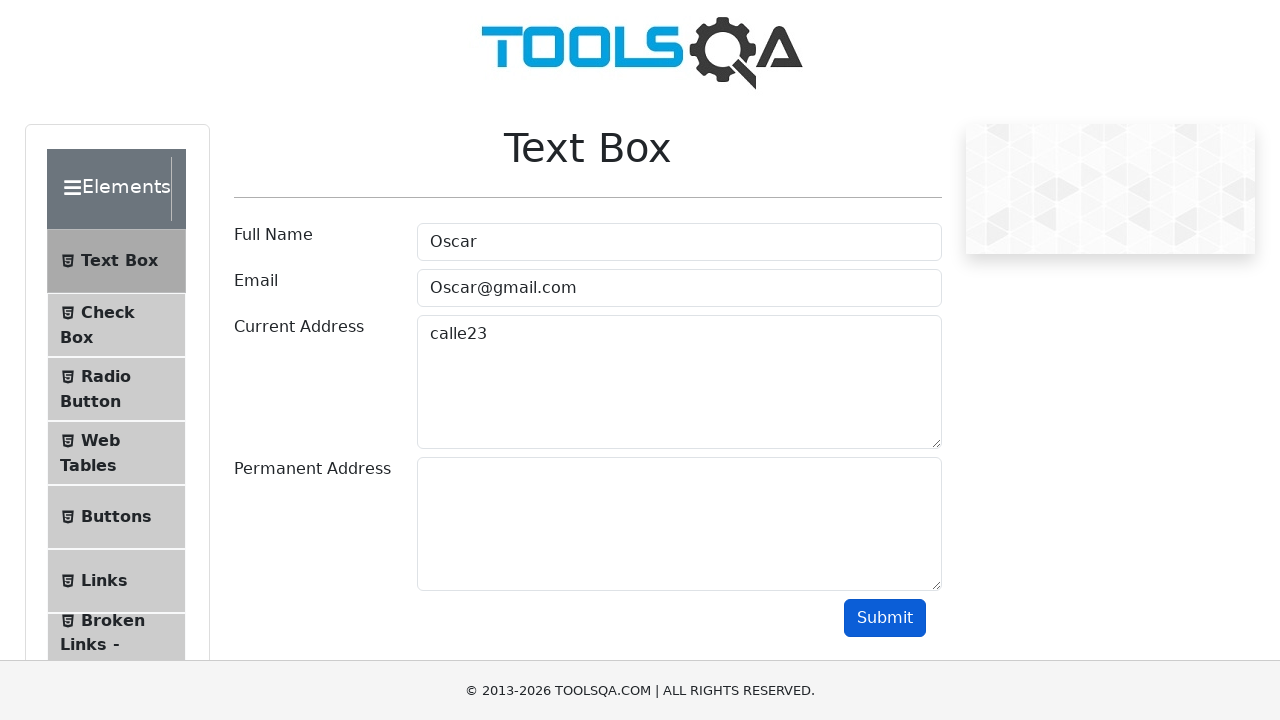

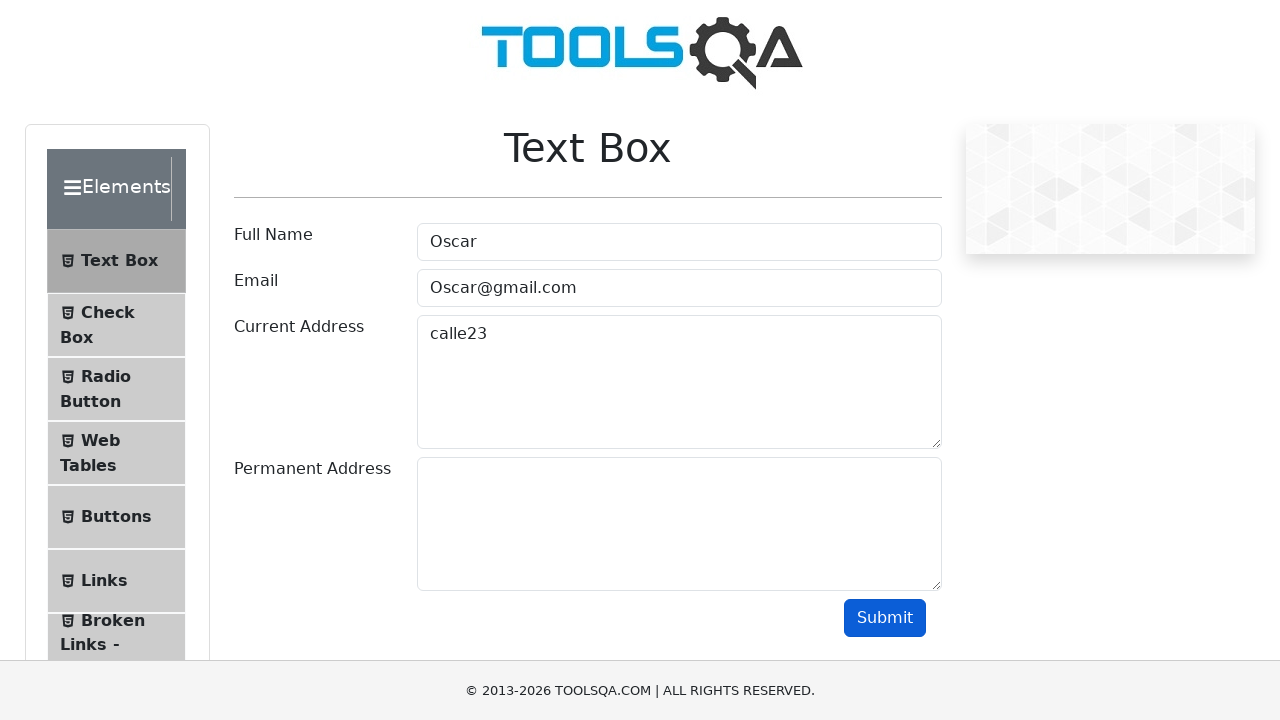